Tests form interaction by calculating a mathematical value to find and click a specific link, then fills out a multi-field form with personal information (first name, last name, city, country) and submits it.

Starting URL: http://suninjuly.github.io/find_link_text

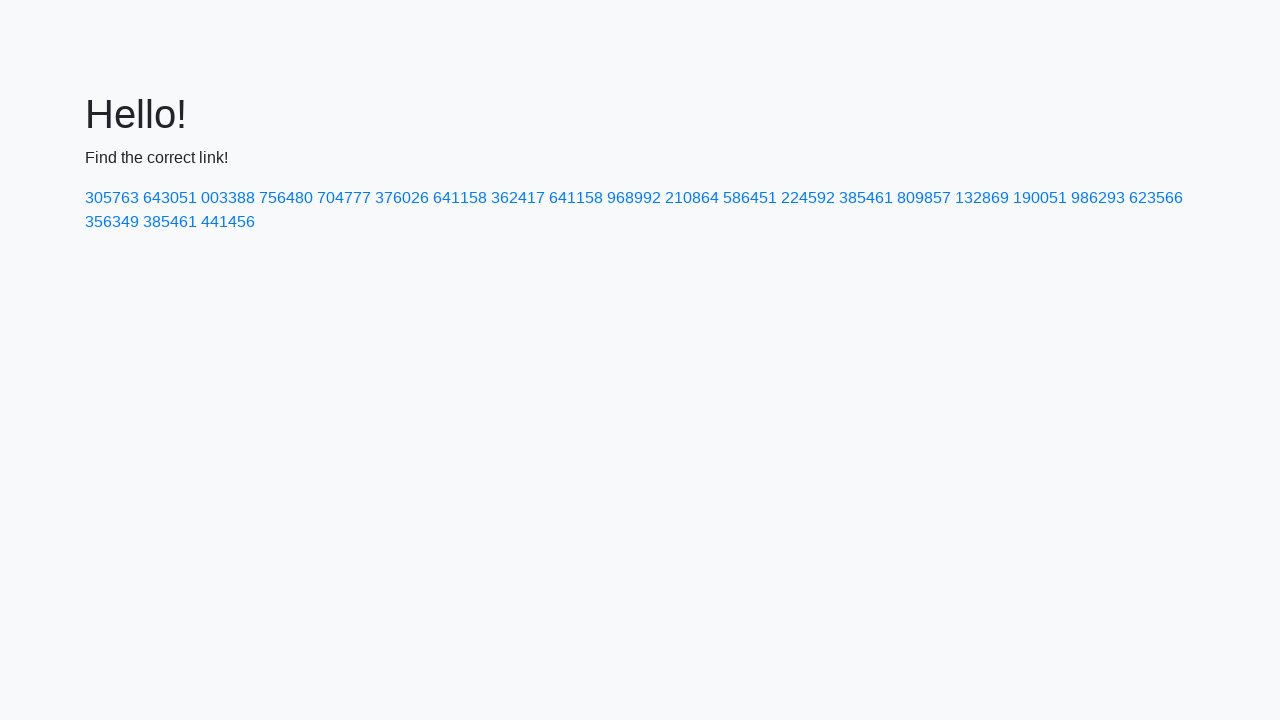

Clicked link with calculated text value: 224592 at (808, 198) on text=224592
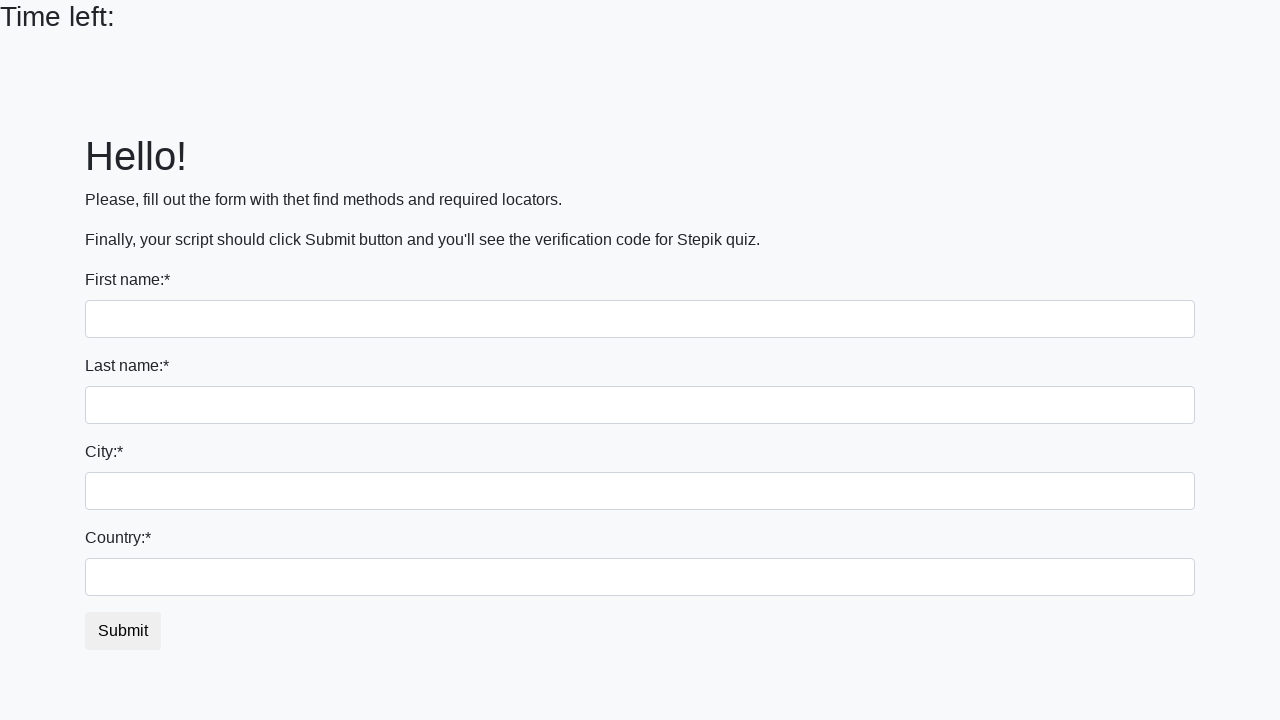

Filled first name field with 'Ivan' on input
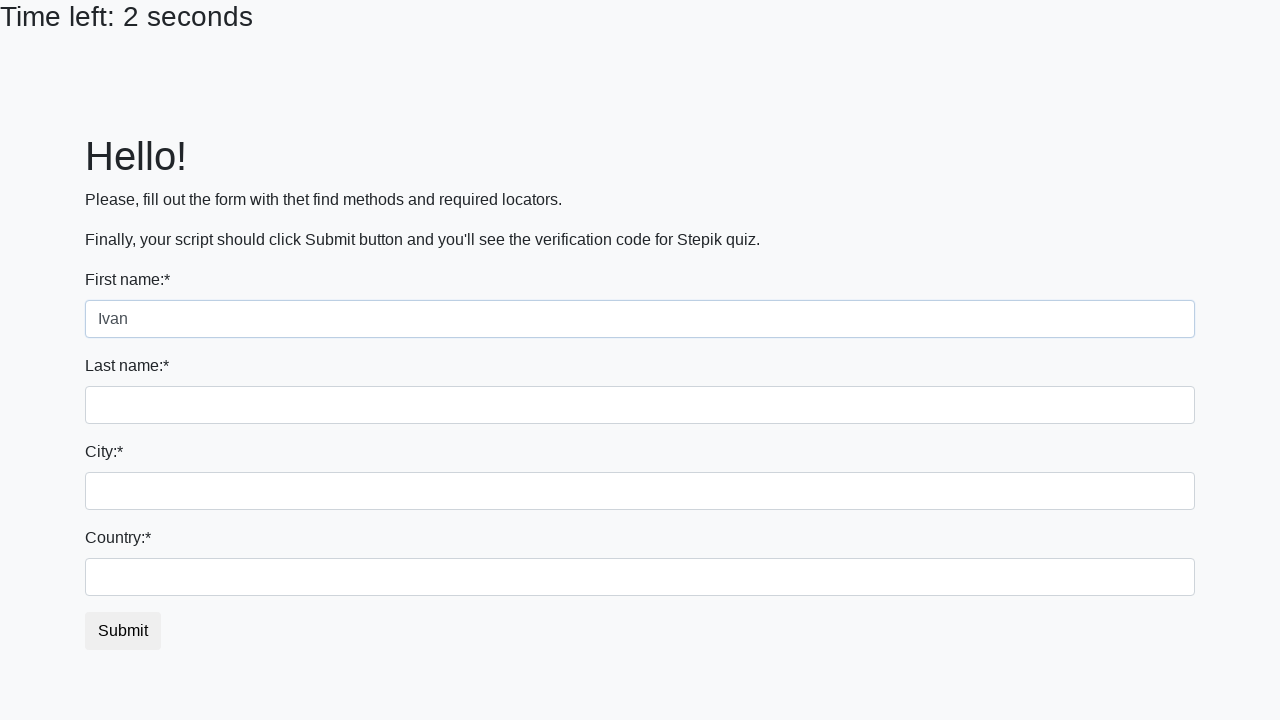

Filled last name field with 'Petrov' on input[name='last_name']
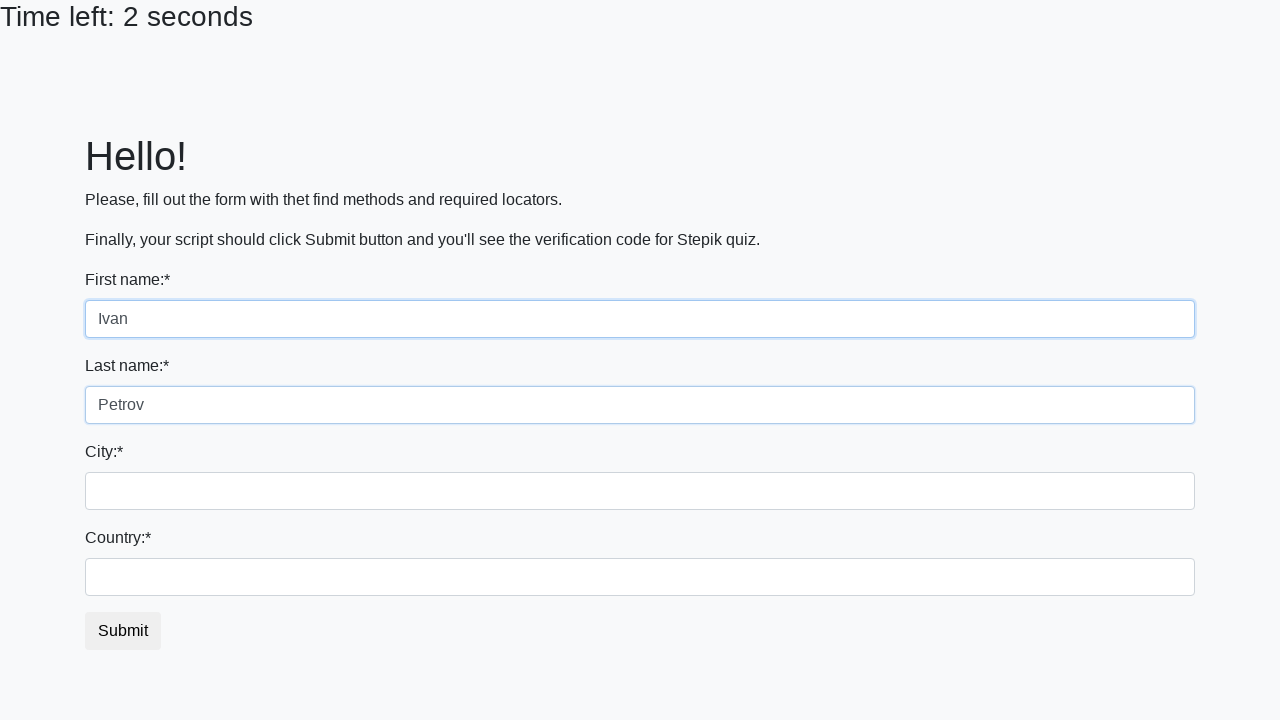

Filled city field with 'Smolensk' on .city
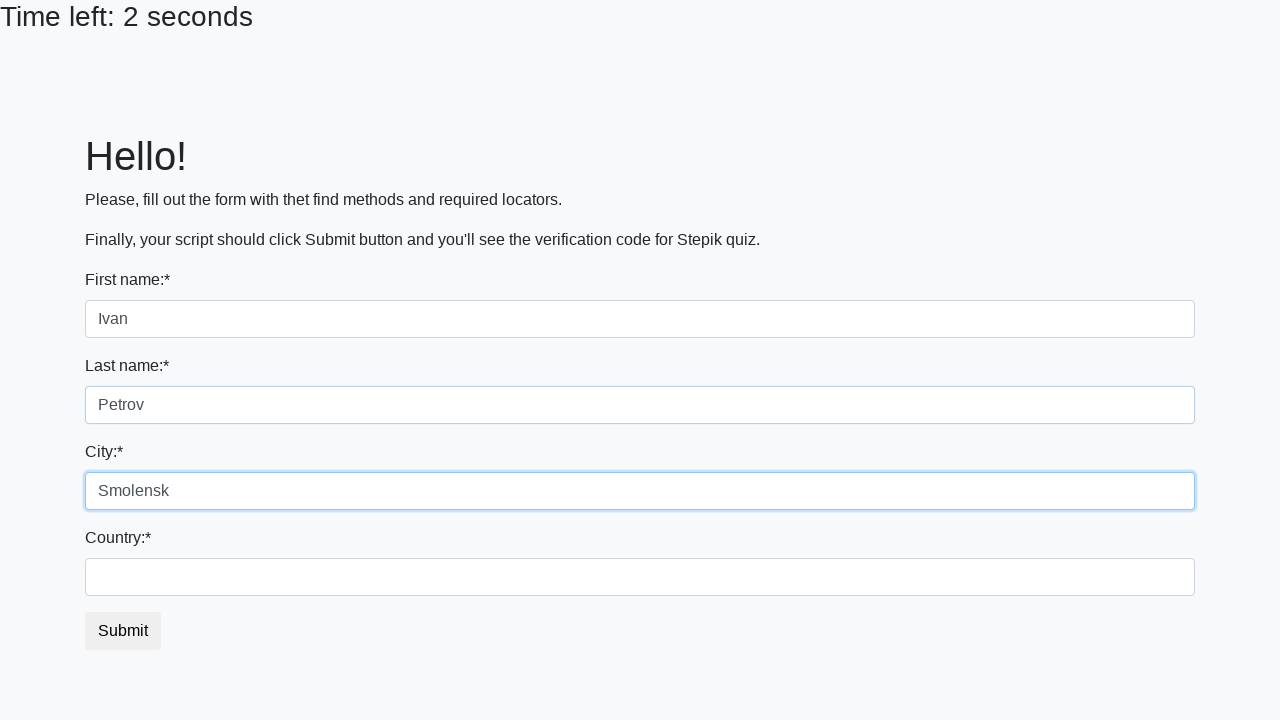

Filled country field with 'Russia' on #country
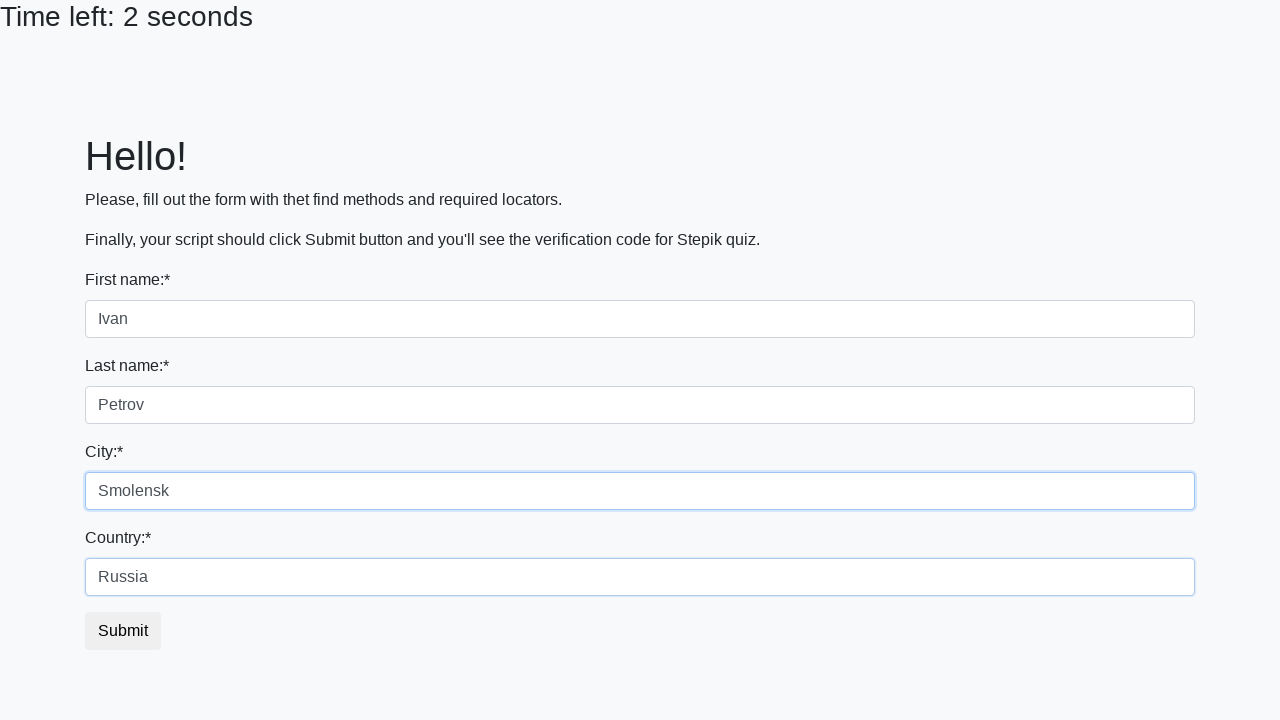

Clicked submit button to submit the form at (123, 631) on button.btn
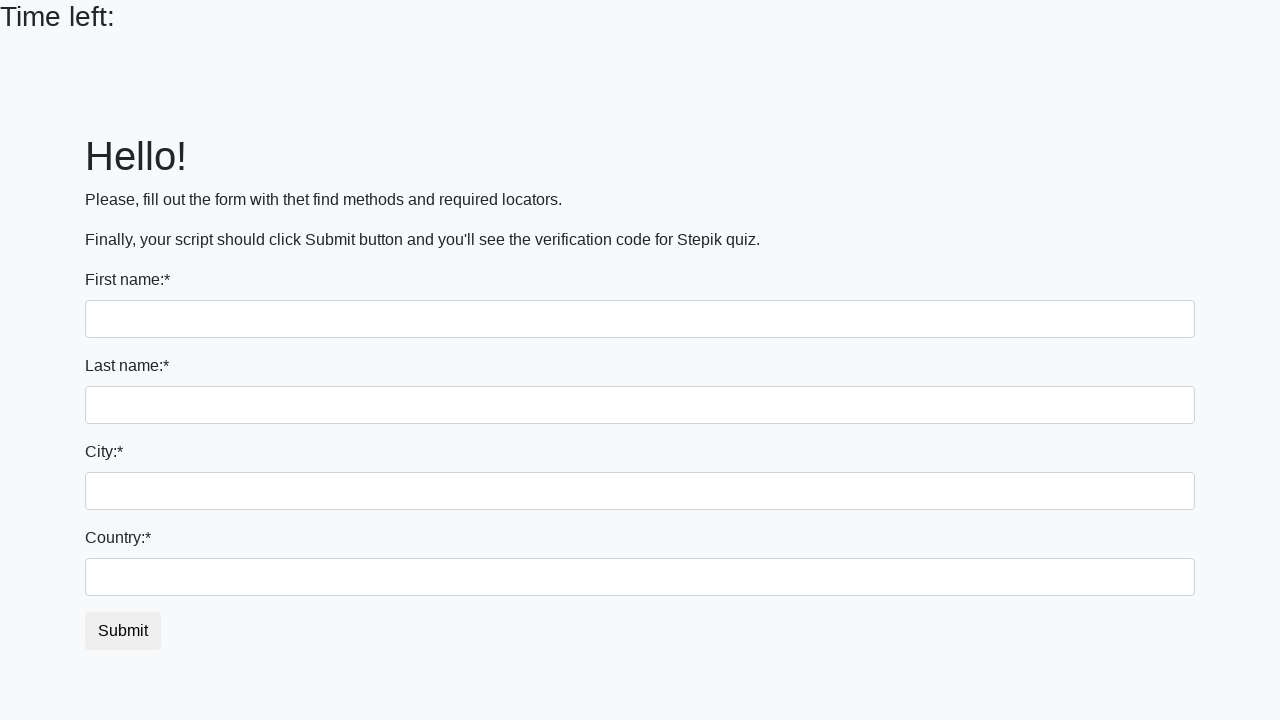

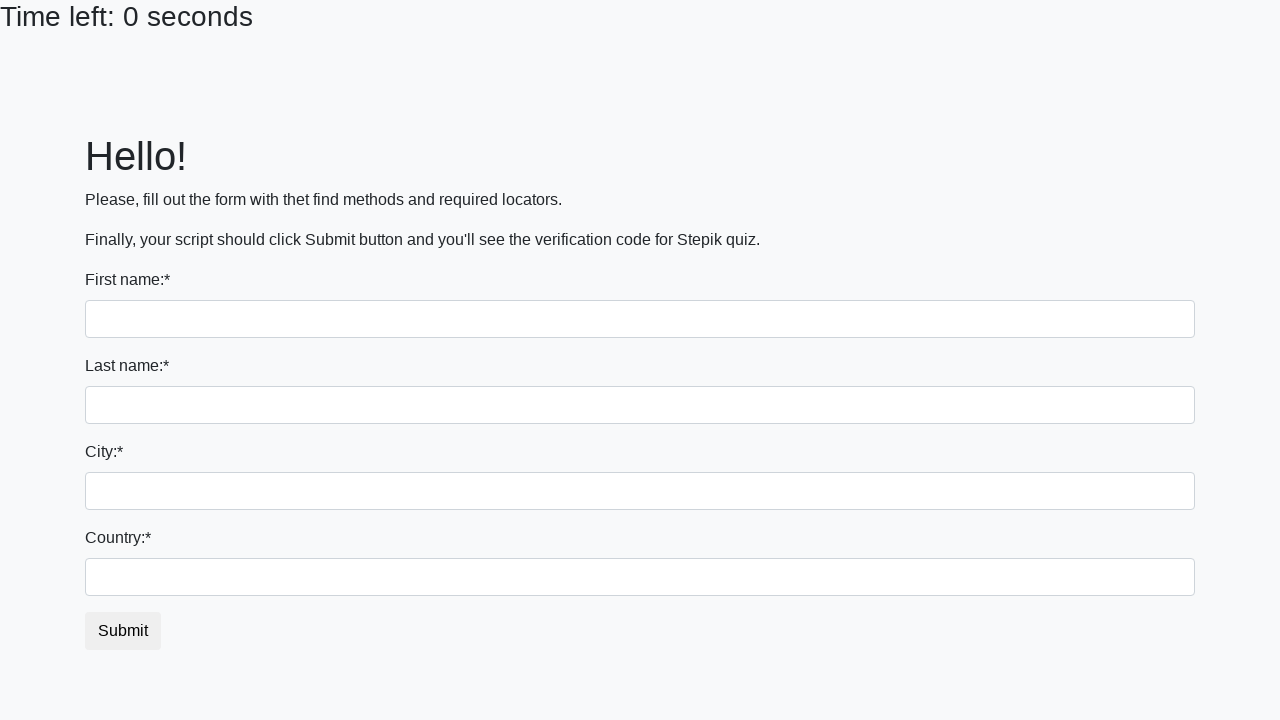